Tests window switching functionality by clicking a link that opens a new window, extracting email text from the child window, and filling it in the parent window's username field

Starting URL: https://rahulshettyacademy.com/loginpagePractise/

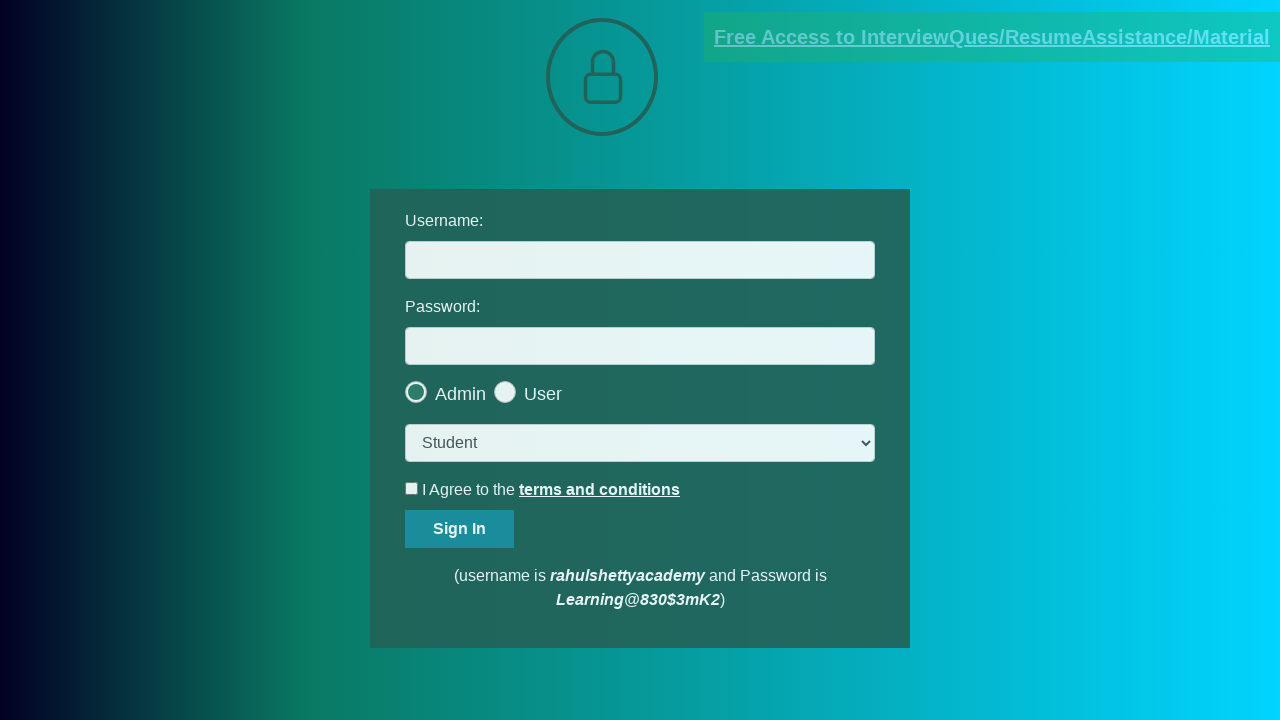

Clicked blinking text link to open new window at (992, 37) on .blinkingText
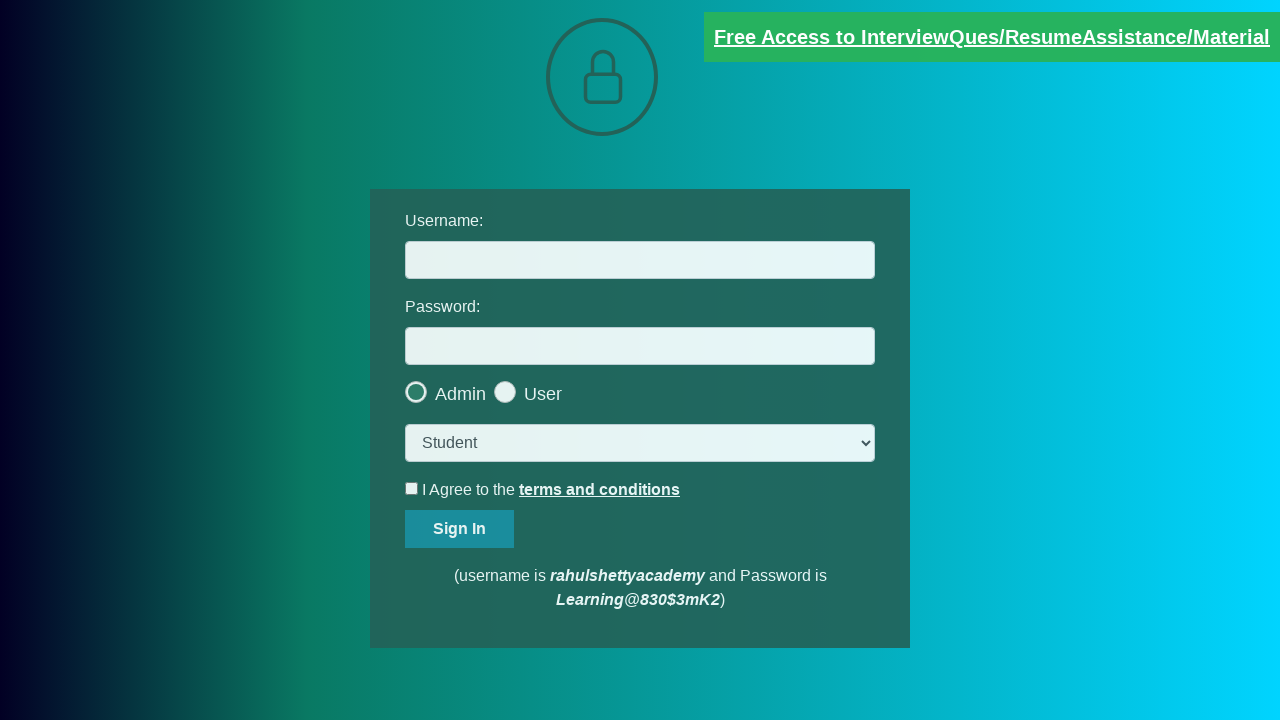

Child window opened and captured
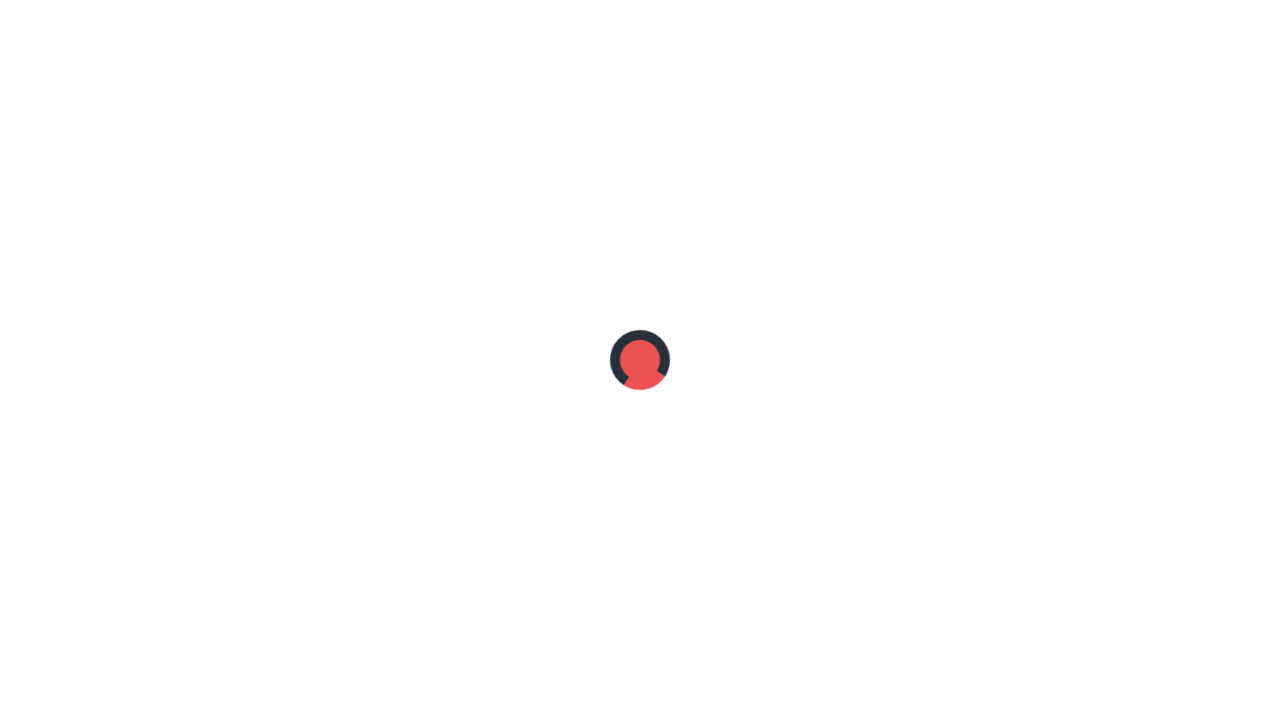

Extracted text content from child window
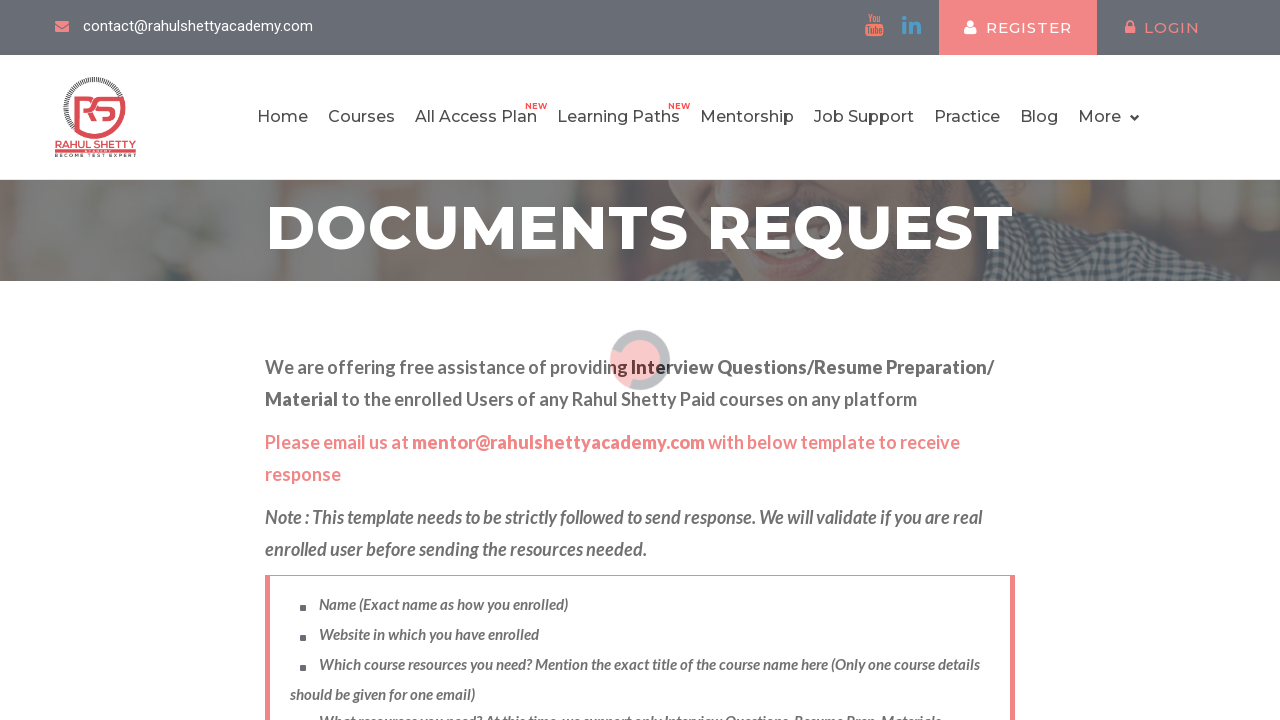

Parsed email address: mentor@rahulshettyacademy.com
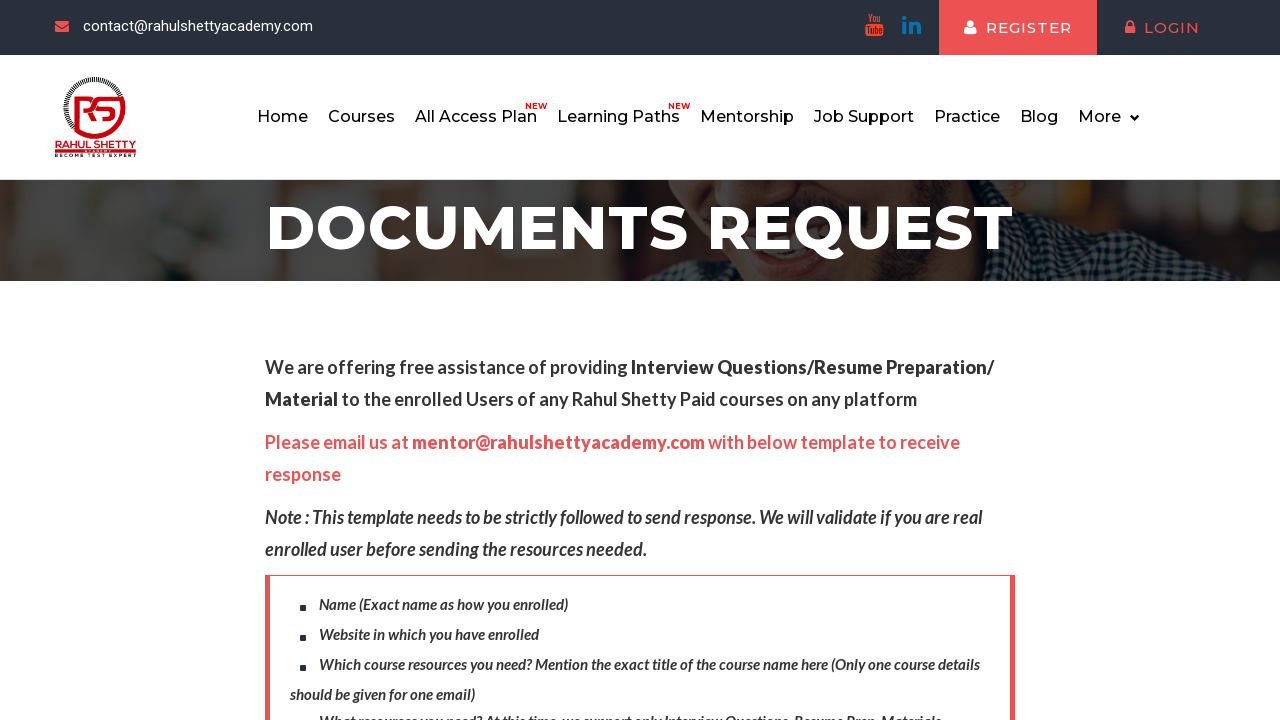

Filled username field with extracted email: mentor@rahulshettyacademy.com on #username
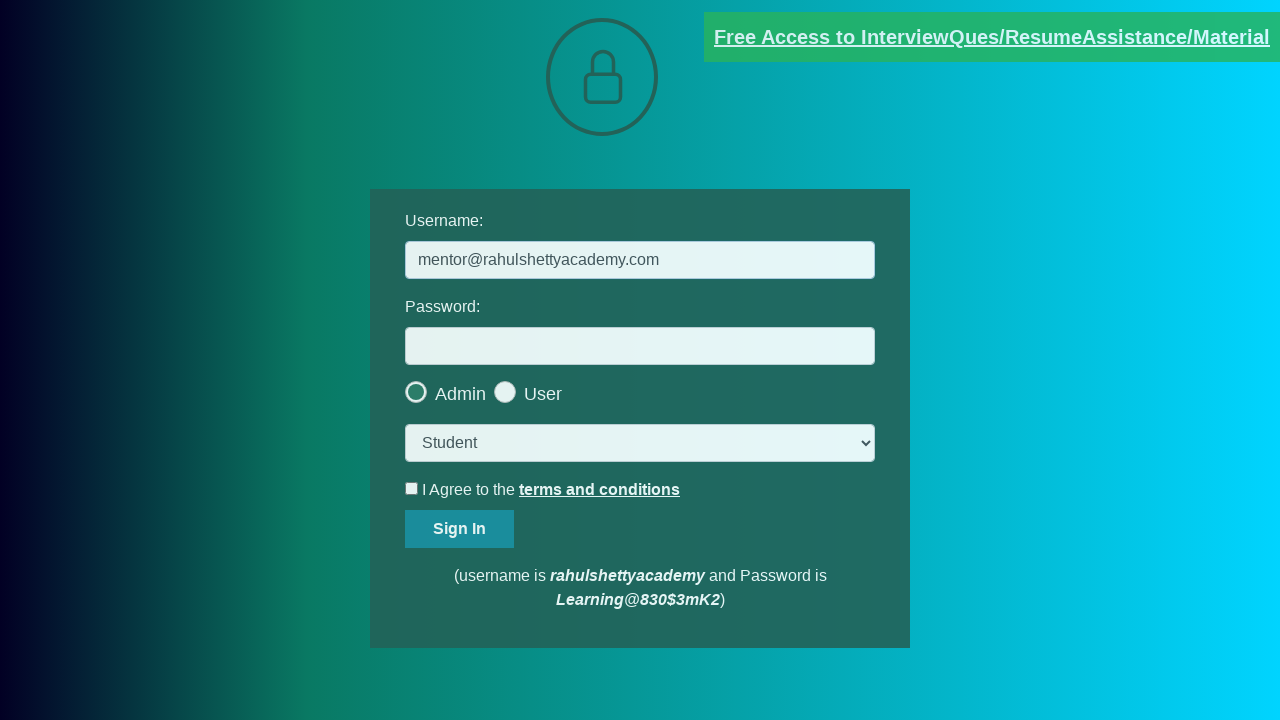

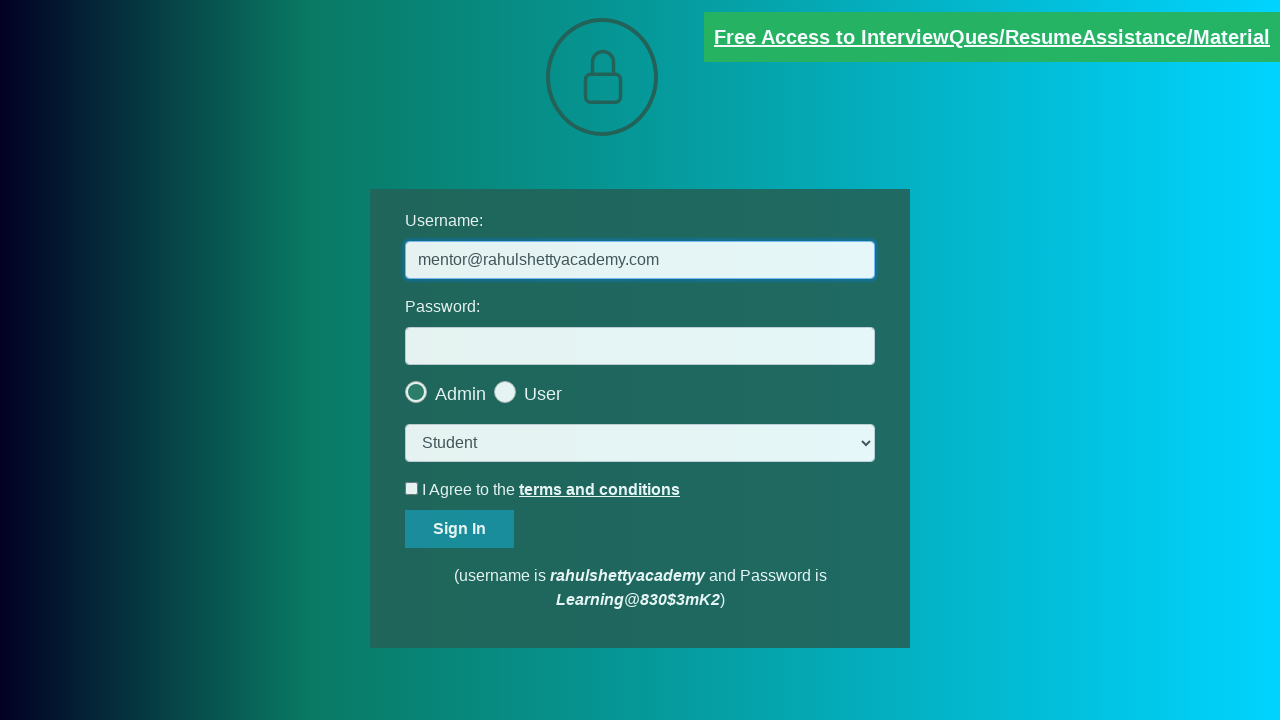